Tests keyboard key press functionality by sending the SPACE key to an input element and verifying the displayed result, then sending the LEFT arrow key and verifying that result as well.

Starting URL: http://the-internet.herokuapp.com/key_presses

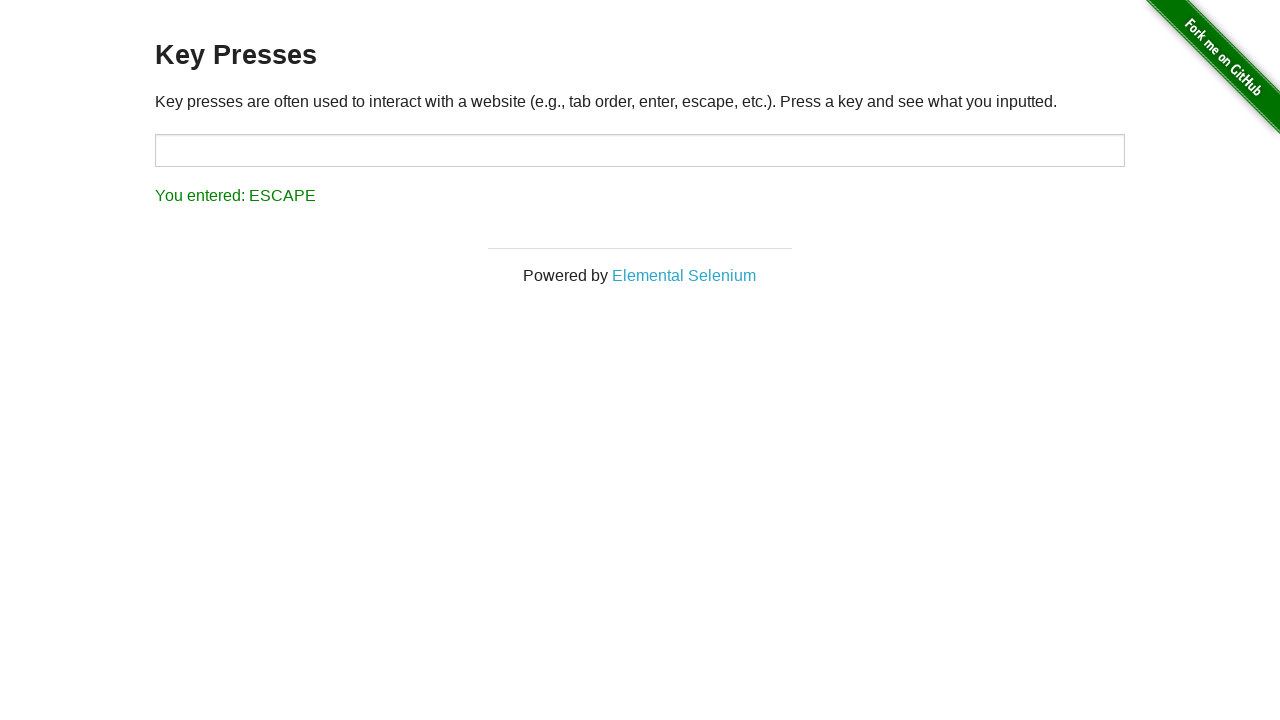

Pressed SPACE key on target input element on #target
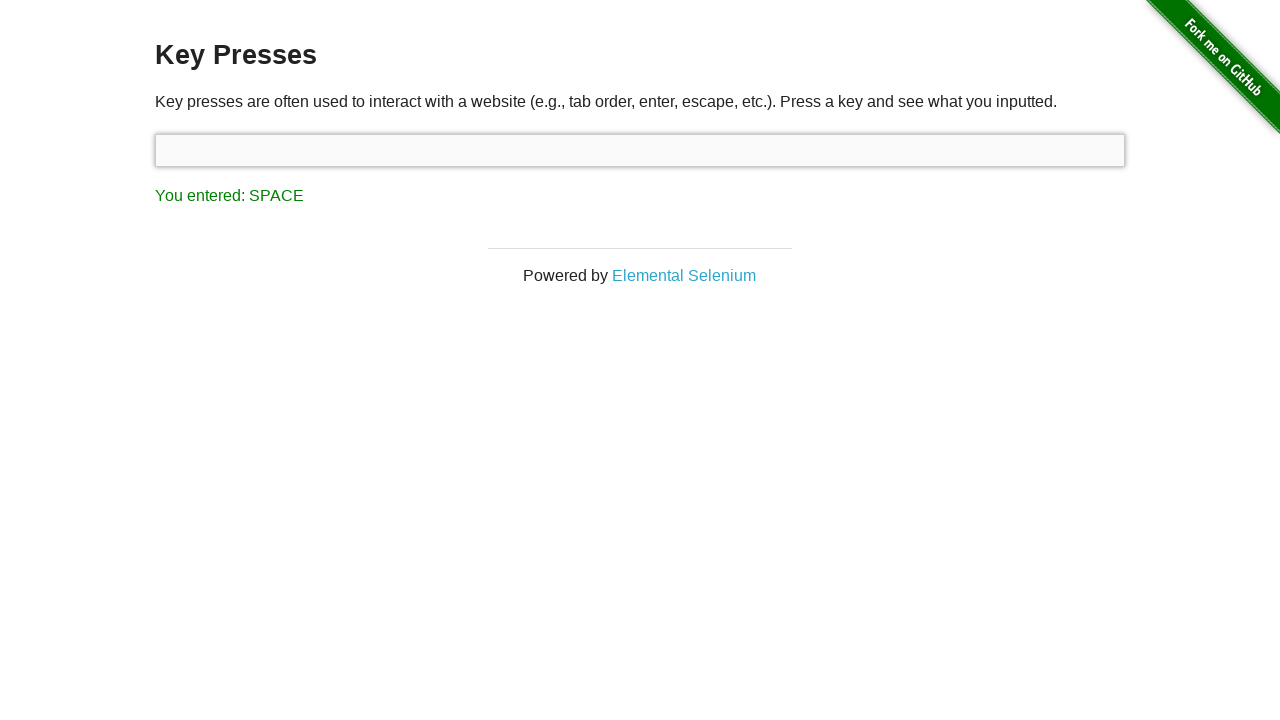

Verified SPACE key press result displayed in result element
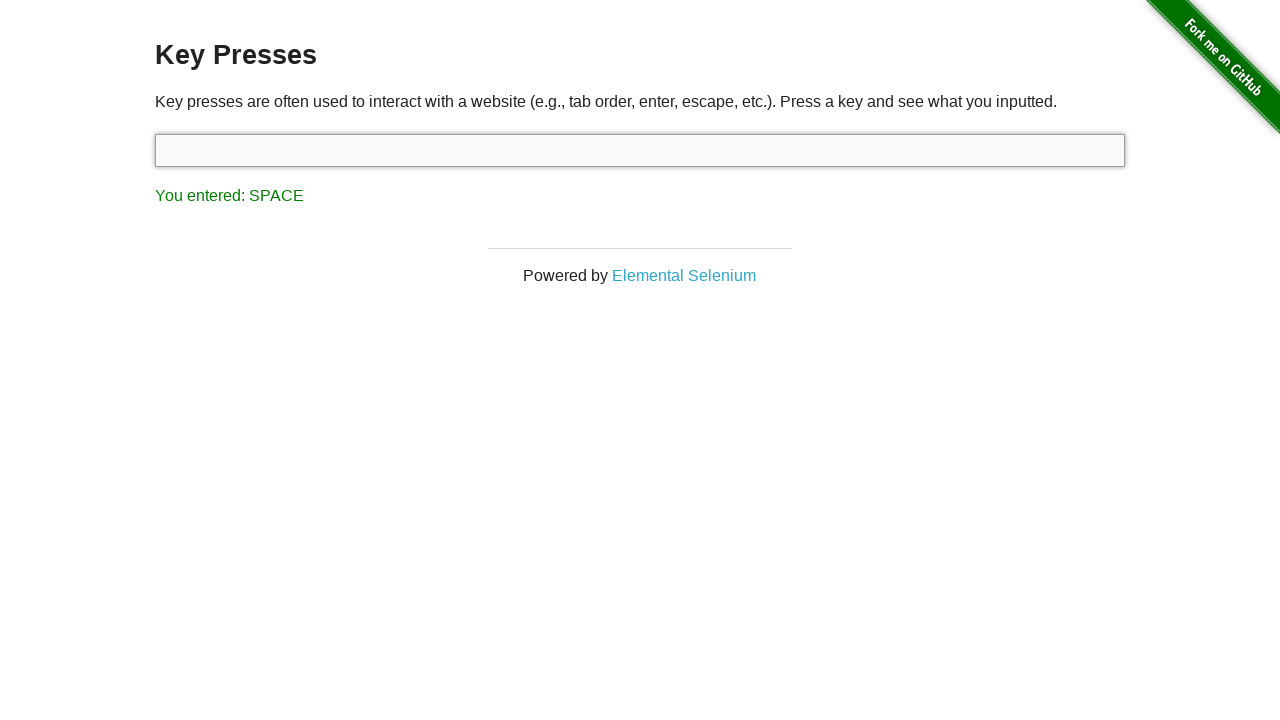

Pressed LEFT arrow key on focused element
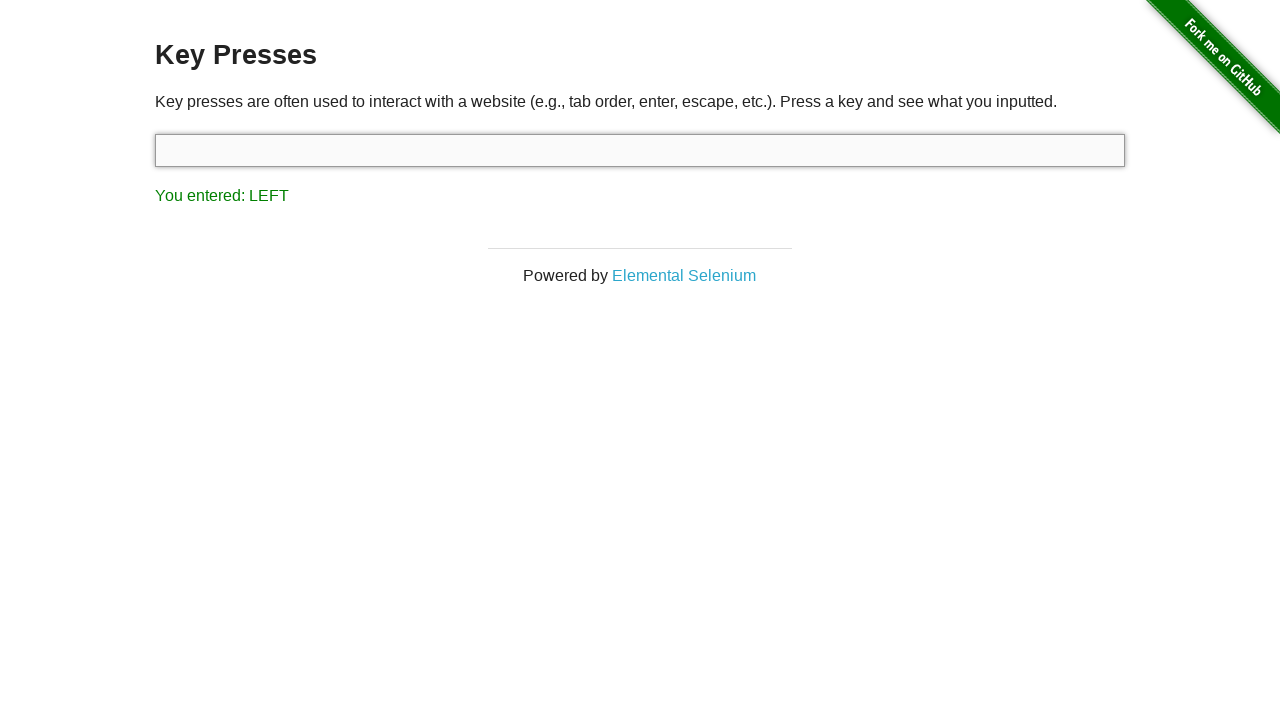

Verified LEFT arrow key press result displayed in result element
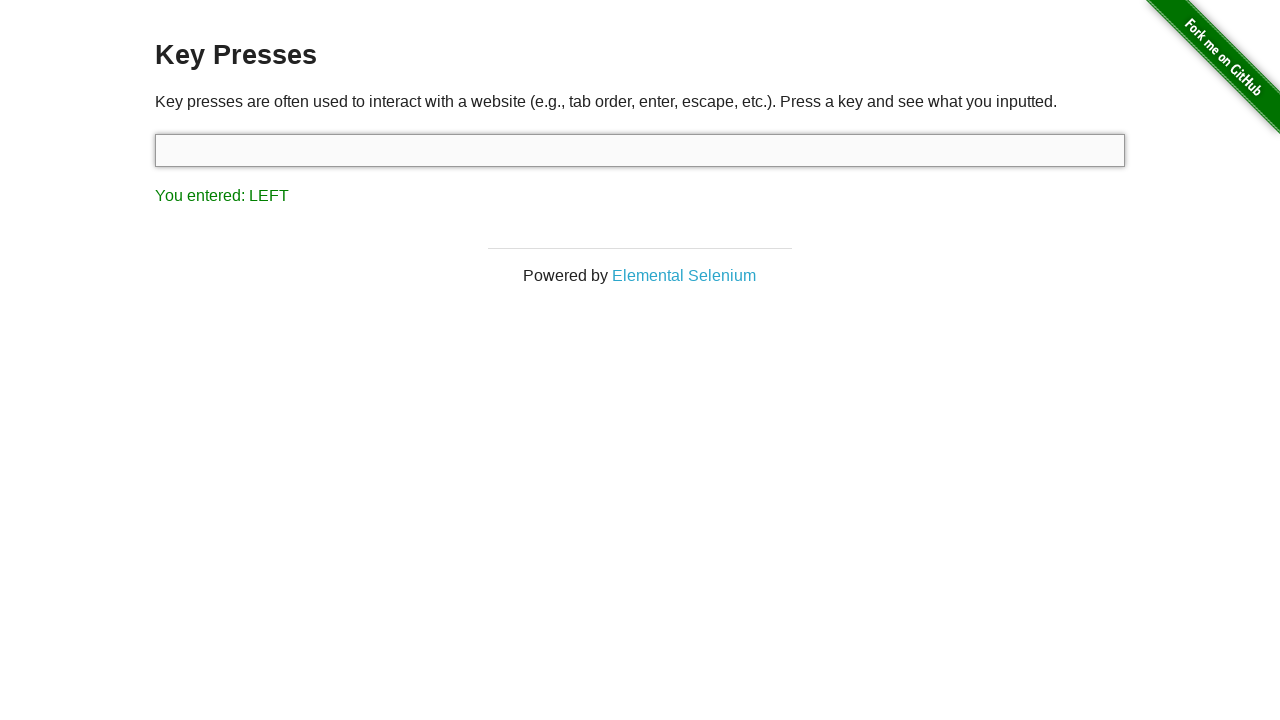

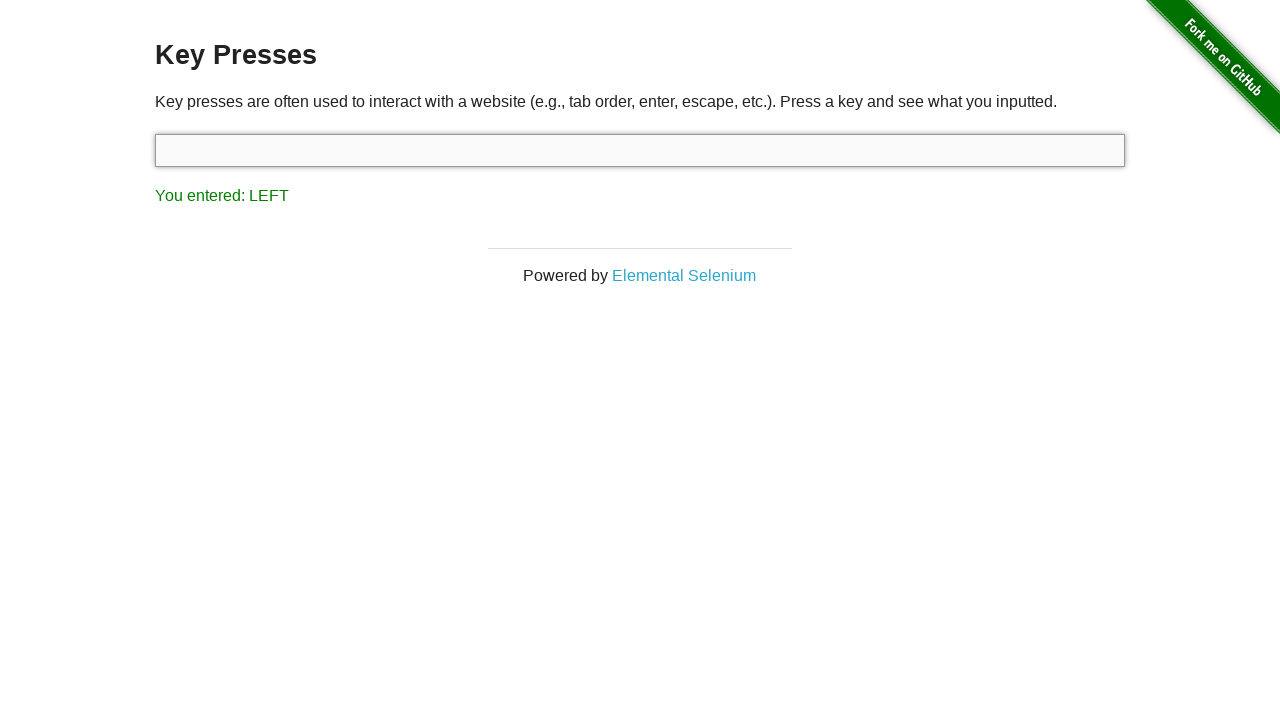